Tests login form validation by filling only the email field and verifying a password required error is displayed

Starting URL: https://ineuron-courses.vercel.app/login

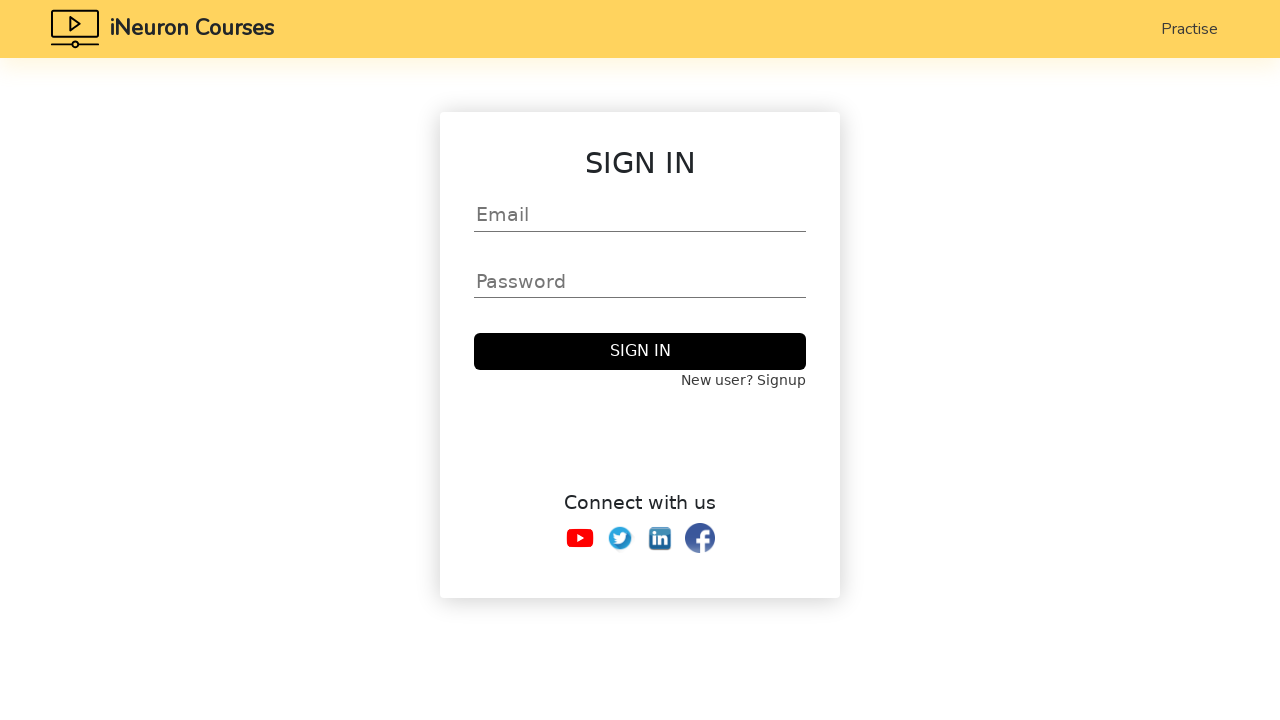

Filled email field with 'testuser@example.com' on #email1
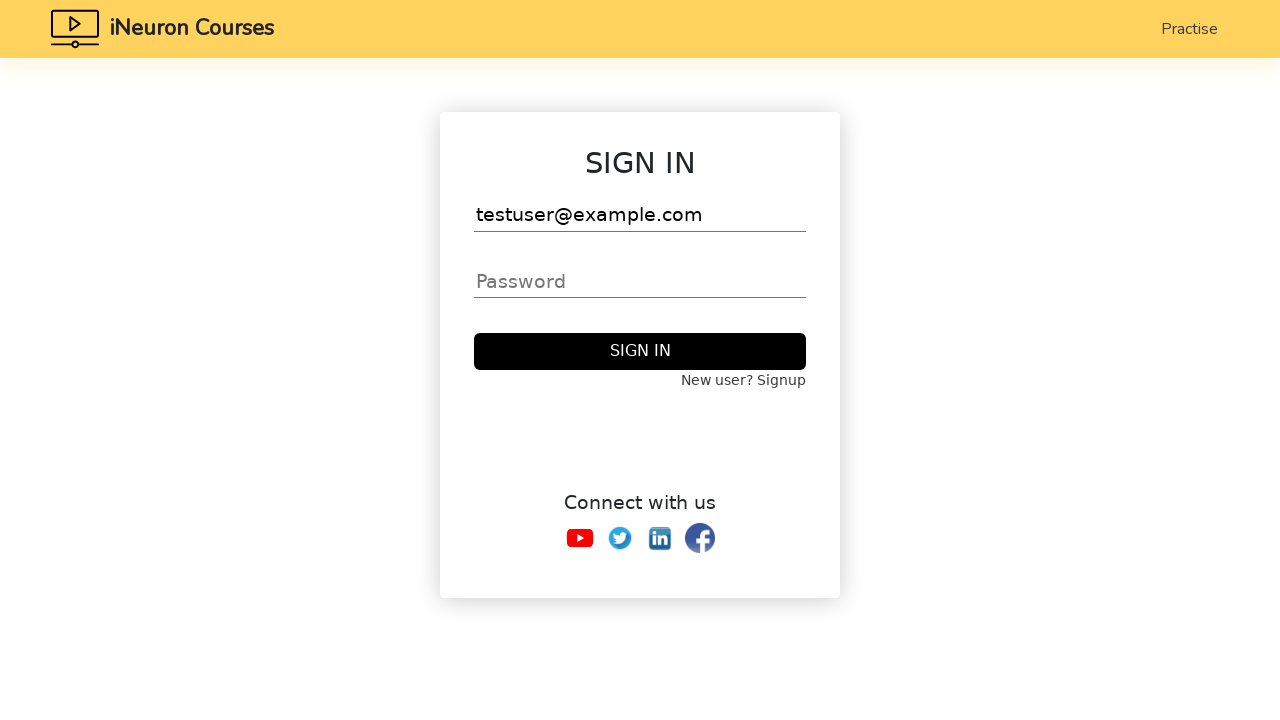

Clicked submit button to attempt login at (640, 351) on button[type='submit']
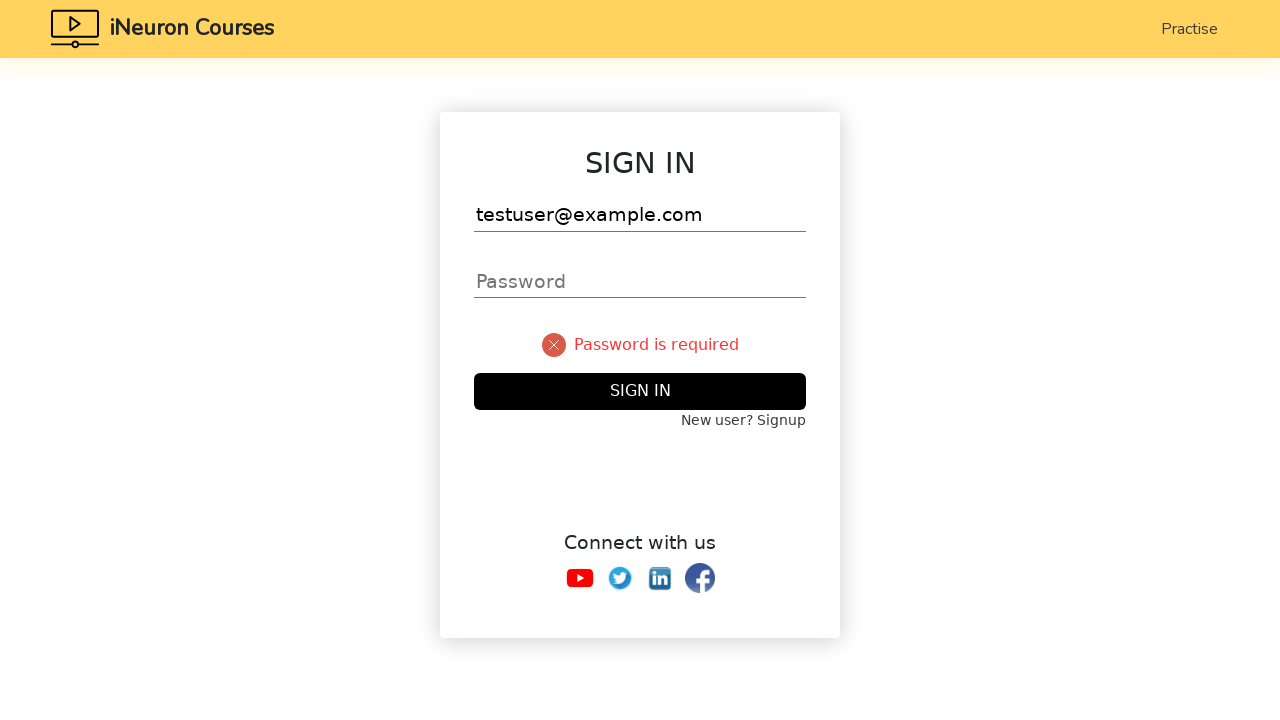

Password required error message displayed
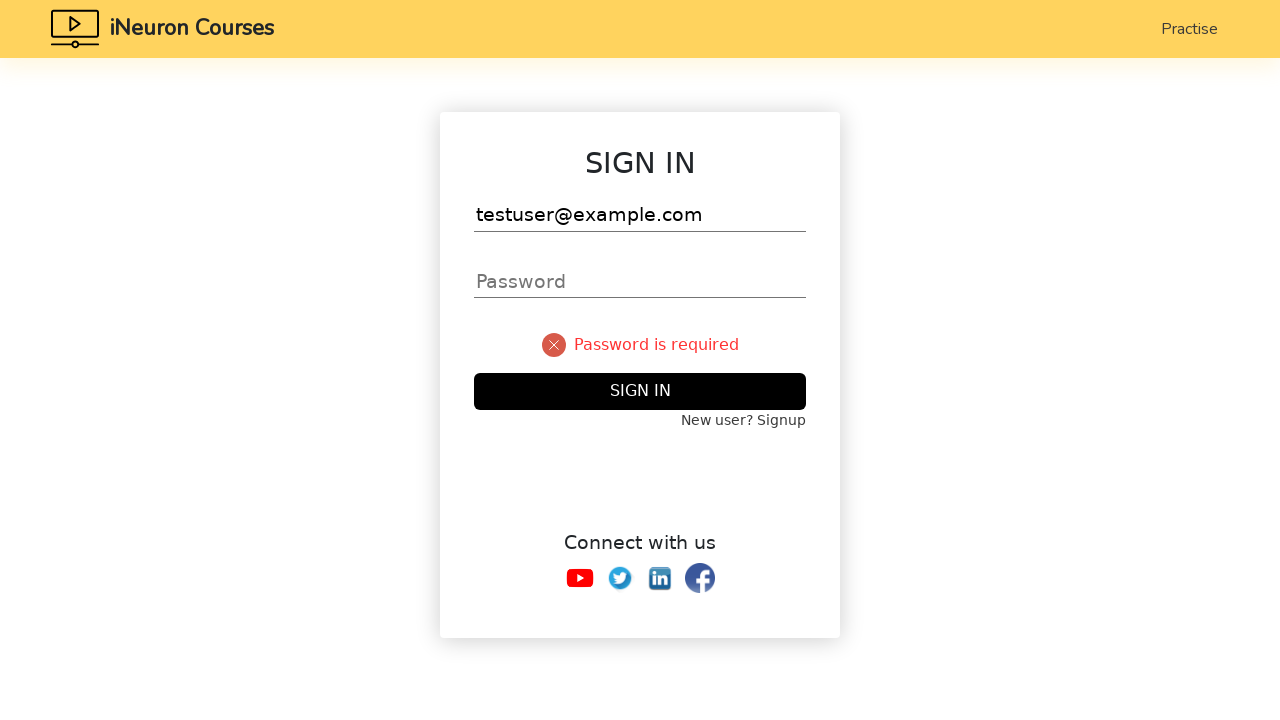

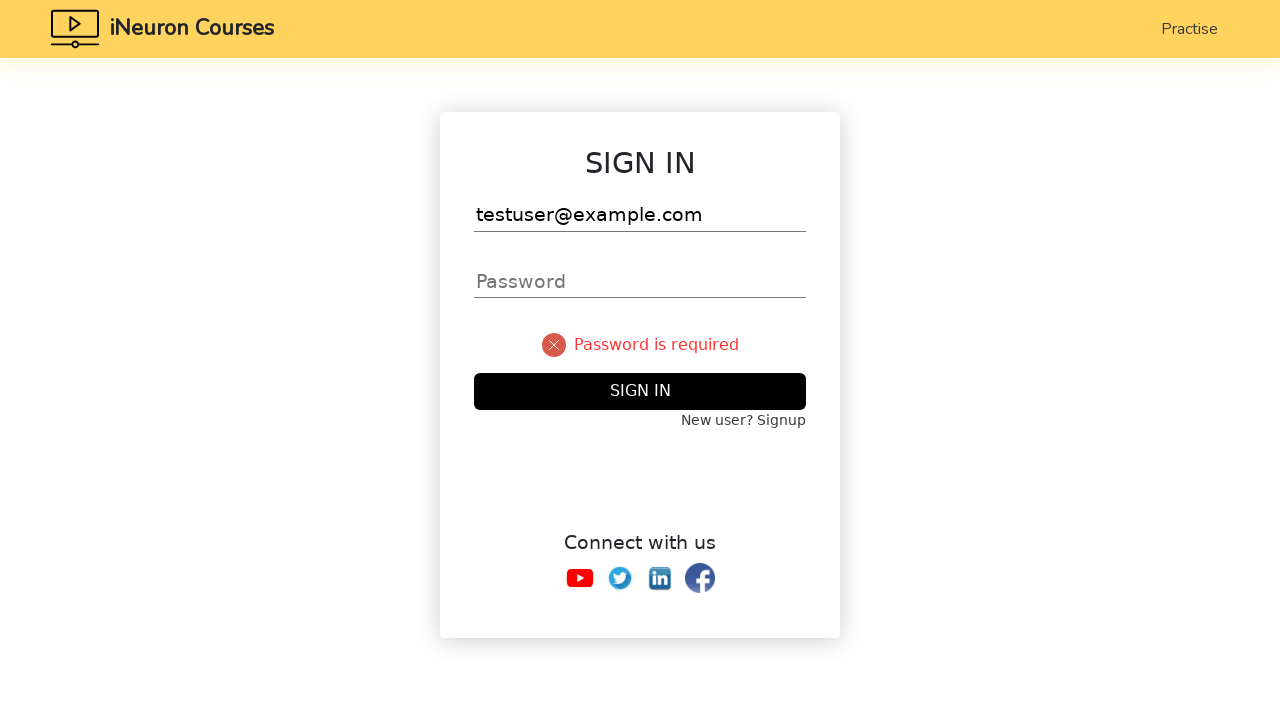